Demonstrates browser window handling by clicking a Facebook link that opens a new tab, then iterating through all open windows/tabs and switching between them.

Starting URL: https://opensource-demo.orangehrmlive.com/web/index.php/auth/login

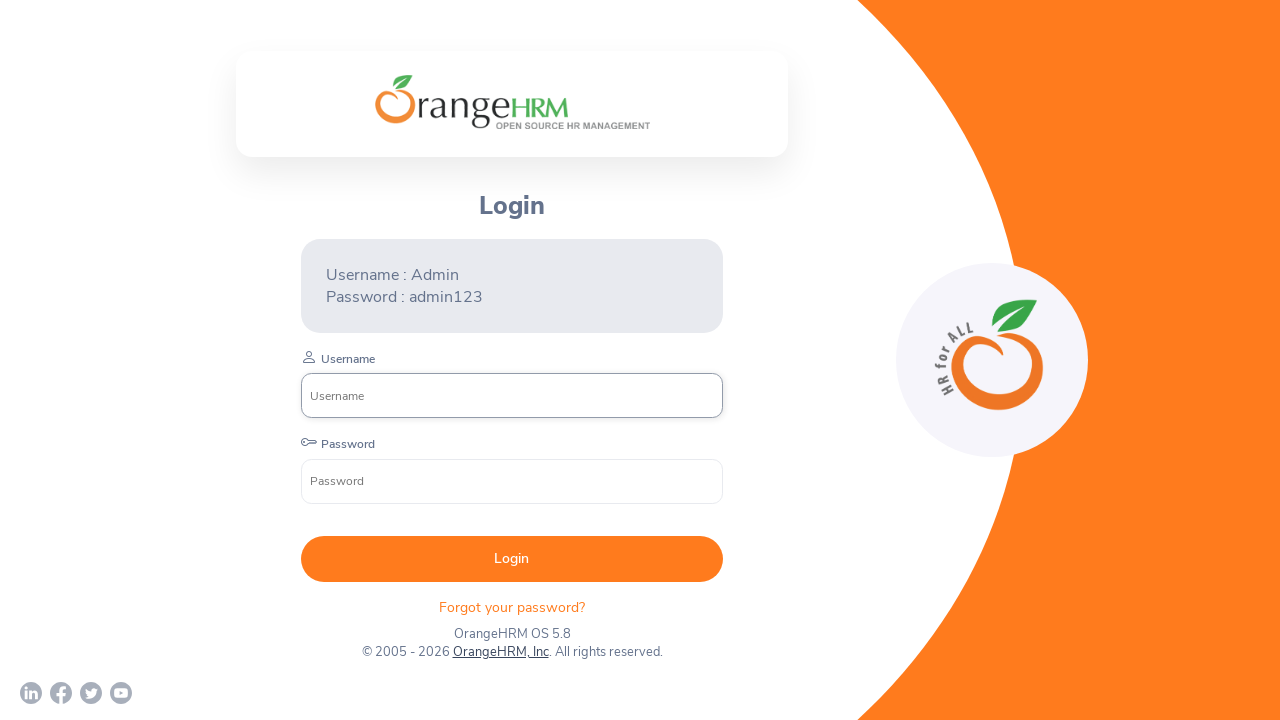

Waited for page to load (networkidle)
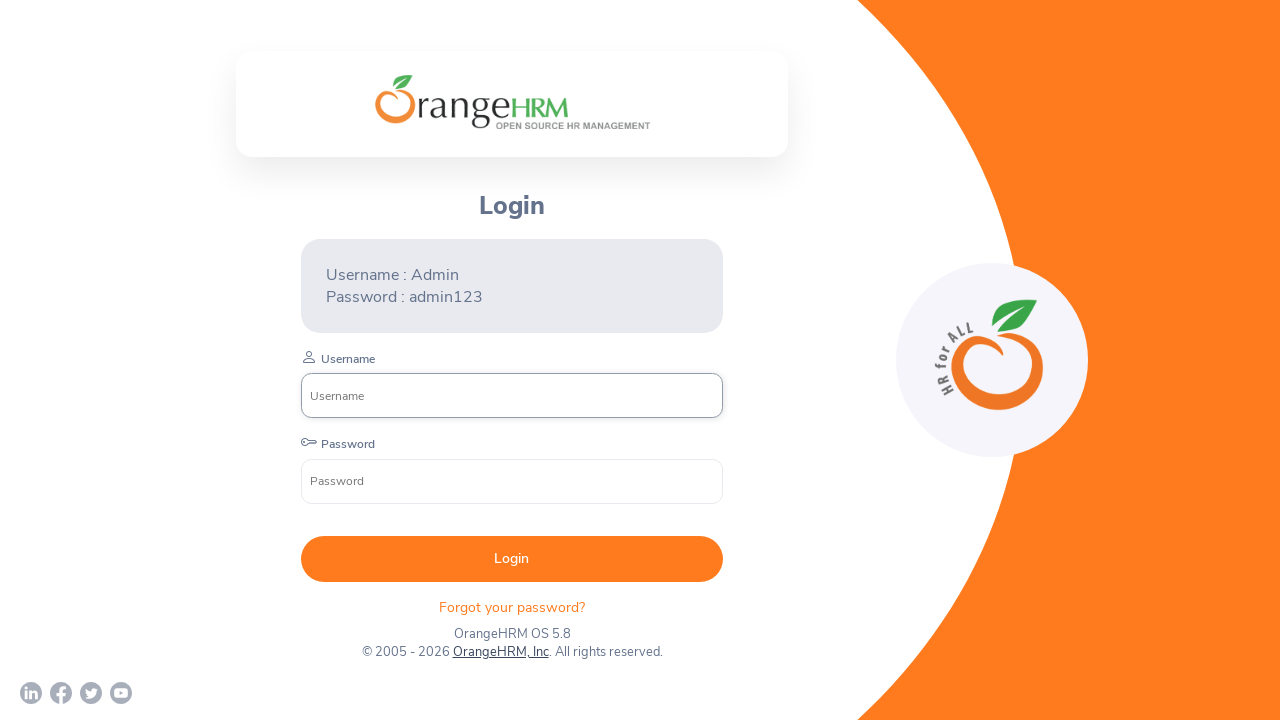

Clicked Facebook link which opened a new tab at (61, 693) on a[href='https://www.facebook.com/OrangeHRM/']
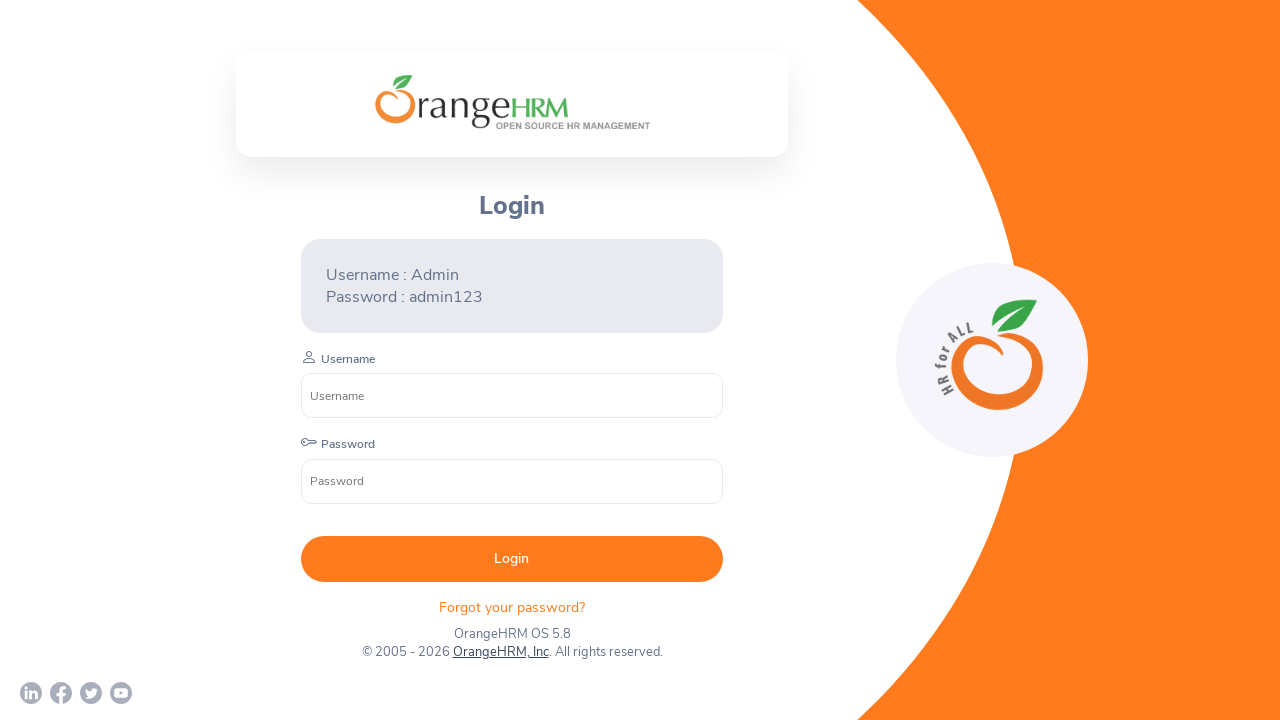

Retrieved the newly opened Facebook page
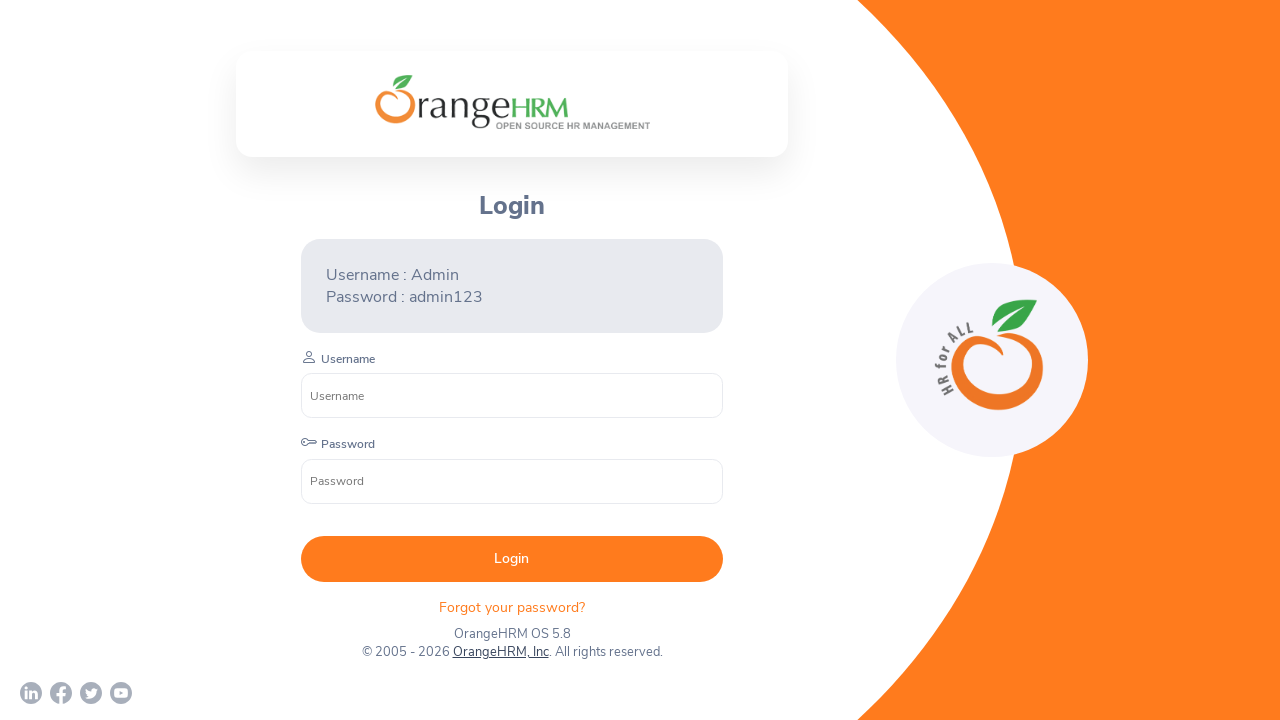

Waited for Facebook page to load (domcontentloaded)
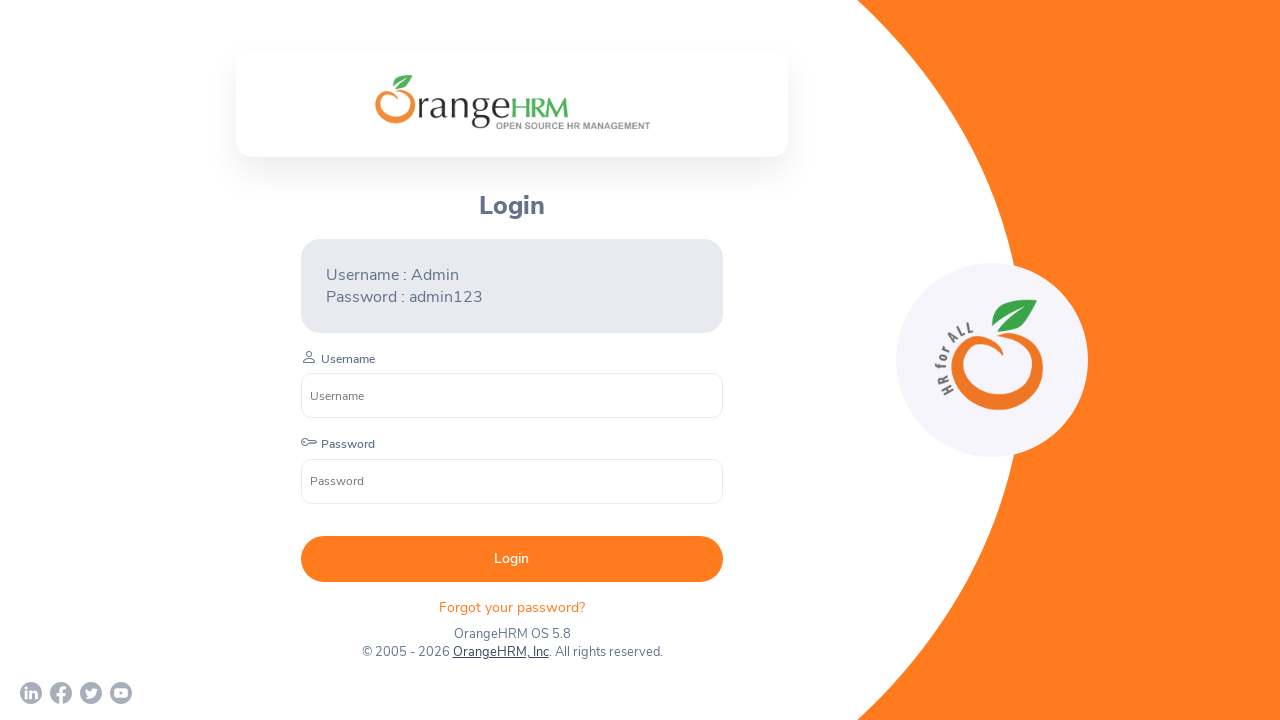

Retrieved all open pages/tabs from context
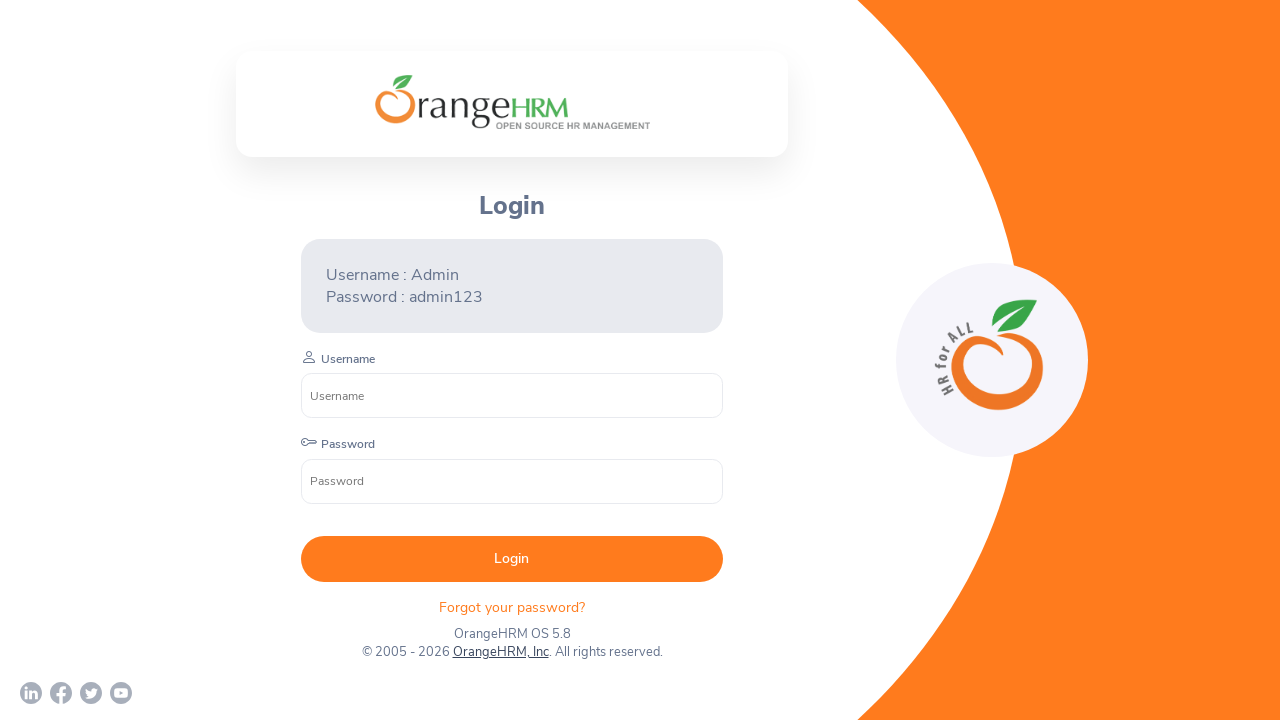

Switched to page and brought it to front
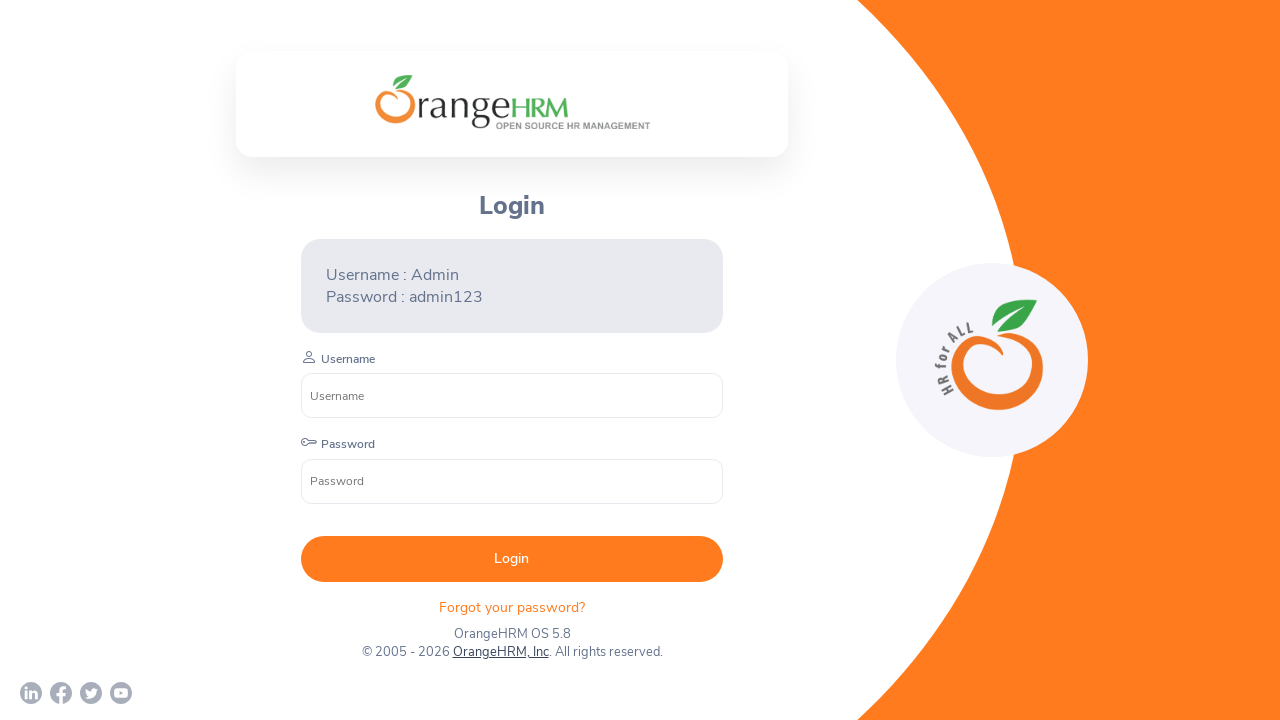

Waited 2 seconds to observe current page
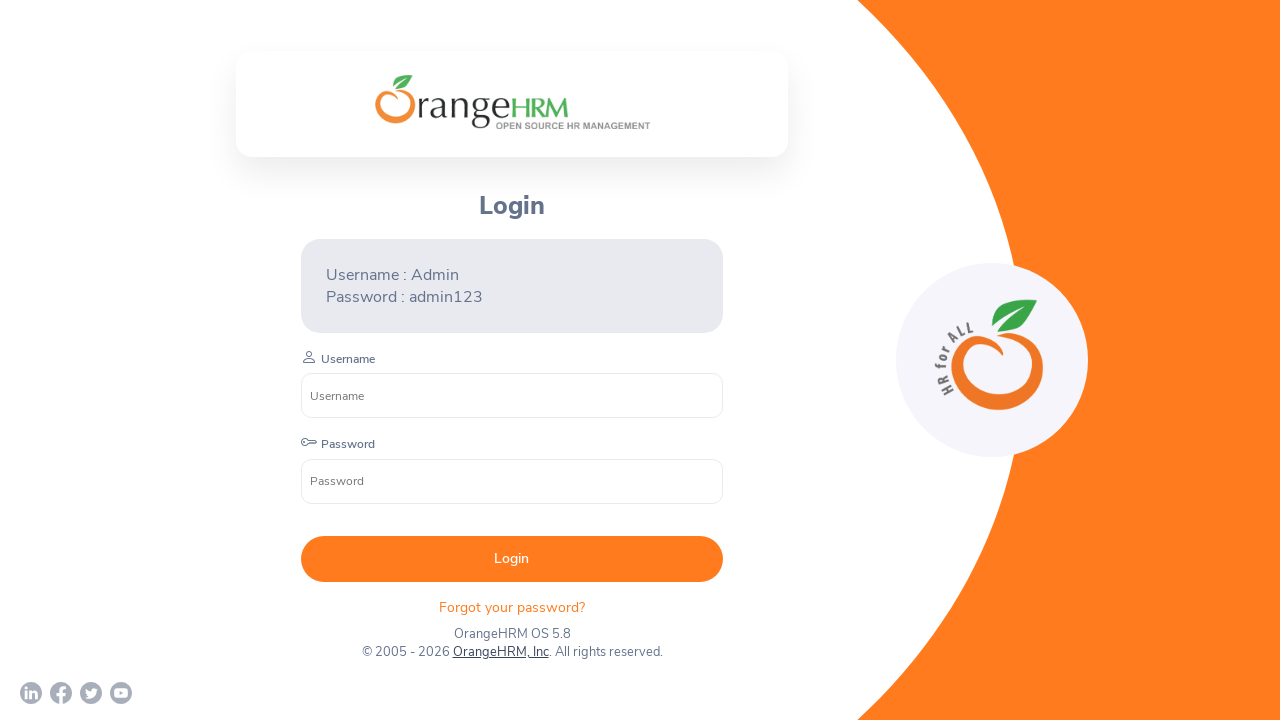

Switched to page and brought it to front
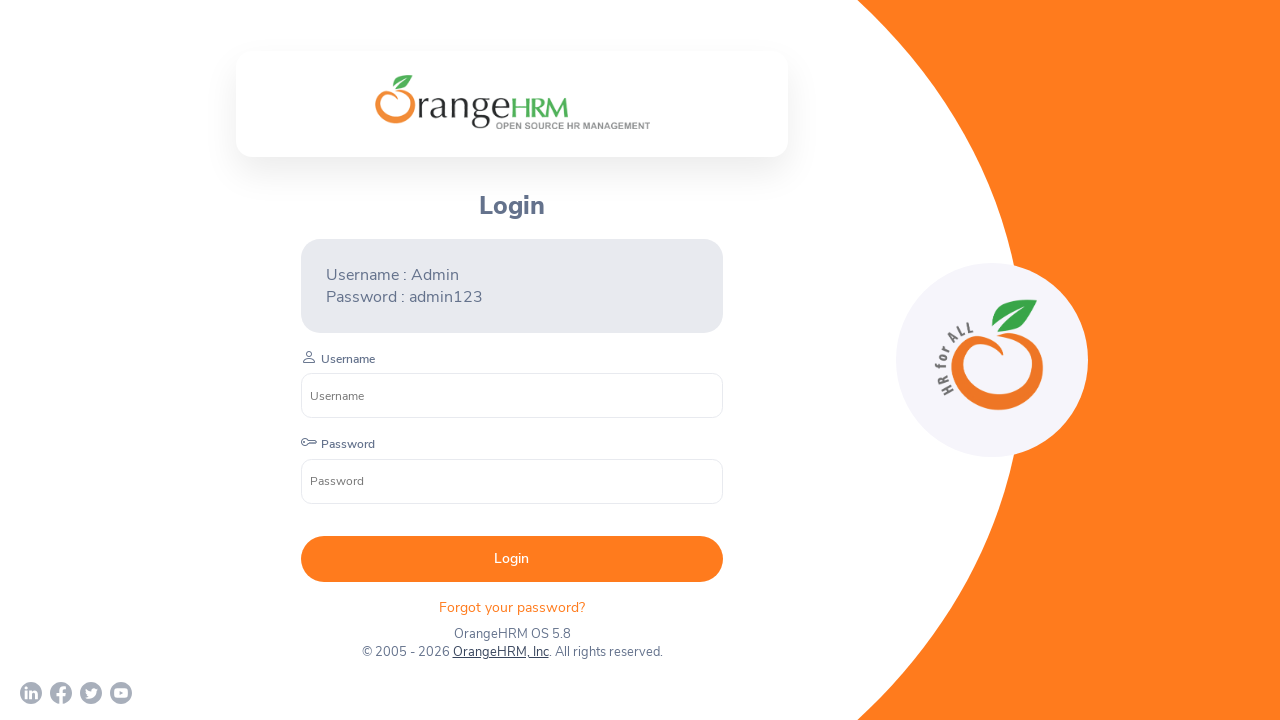

Waited 2 seconds to observe current page
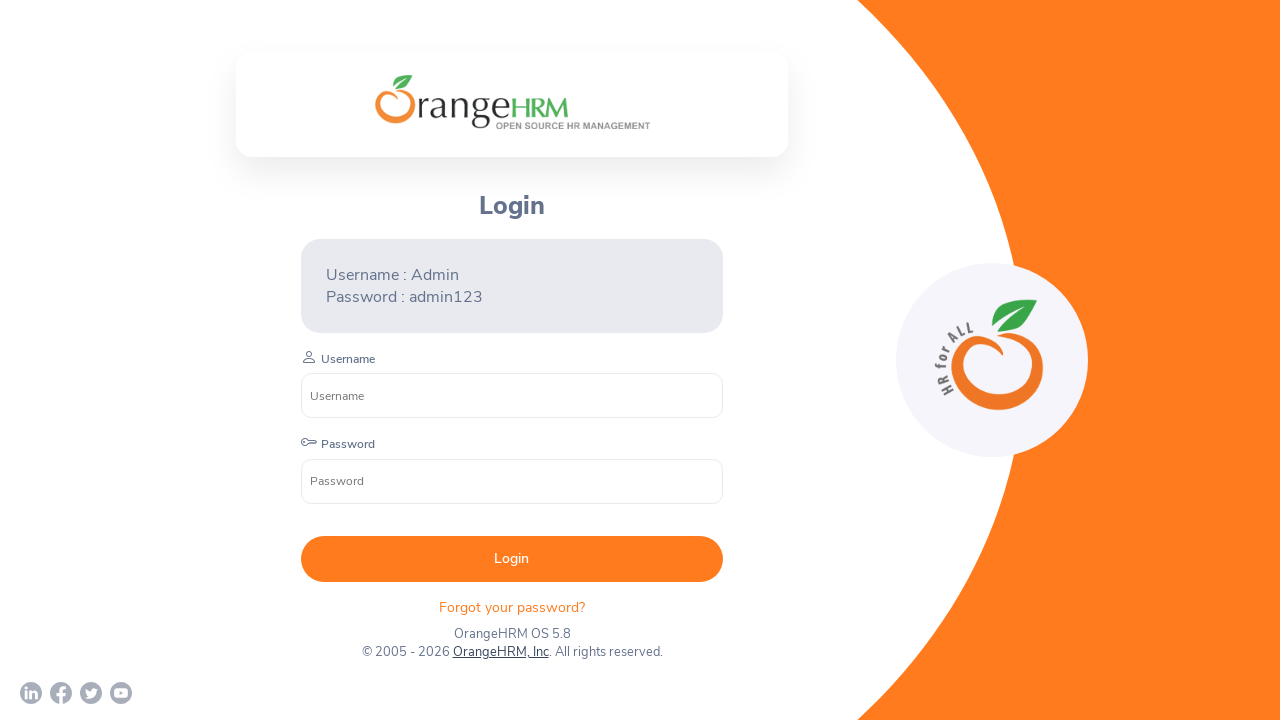

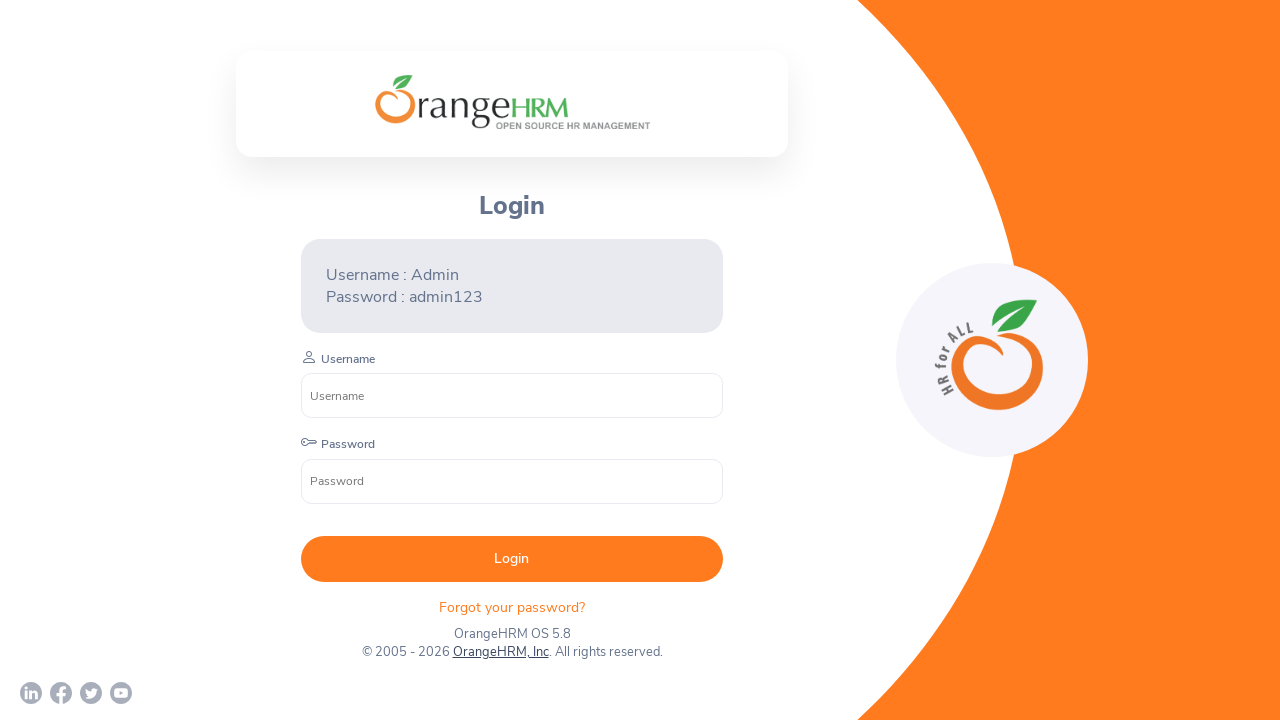